Navigates to the Challenging DOM page and verifies that a canvas element is present on the page

Starting URL: https://the-internet.herokuapp.com/

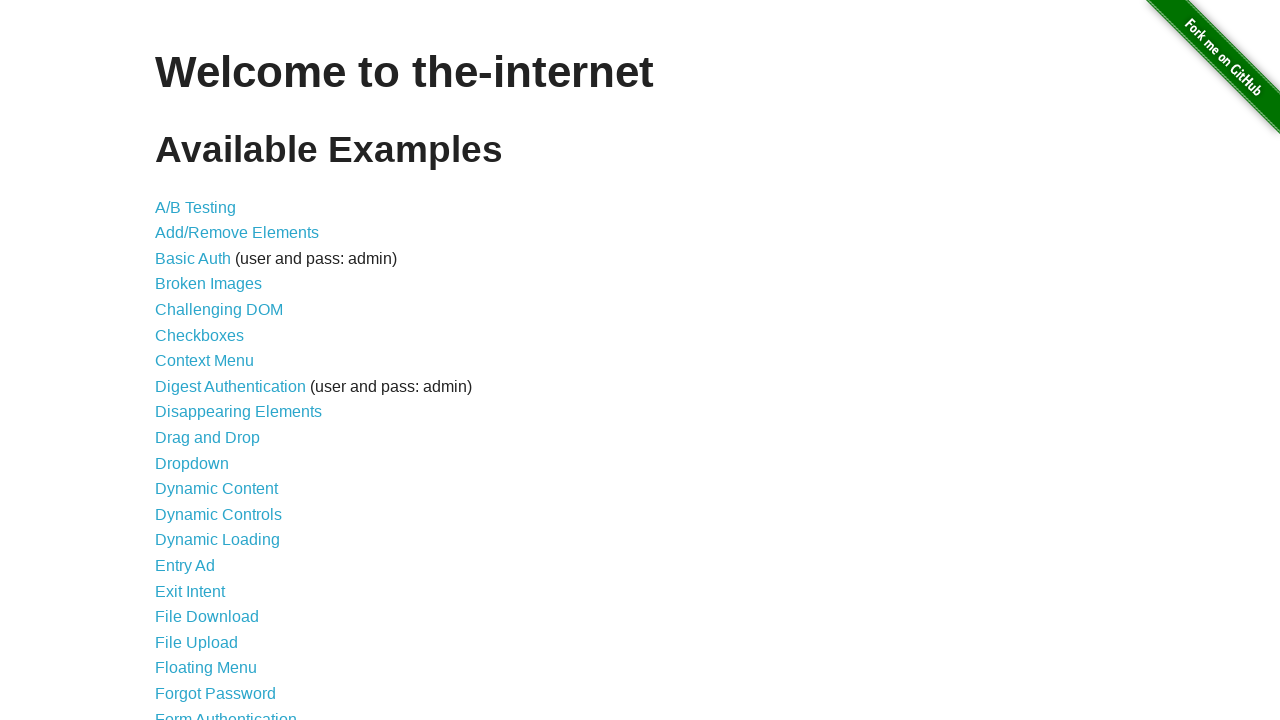

Clicked on Challenging DOM link at (219, 310) on xpath=//a[normalize-space()='Challenging DOM']
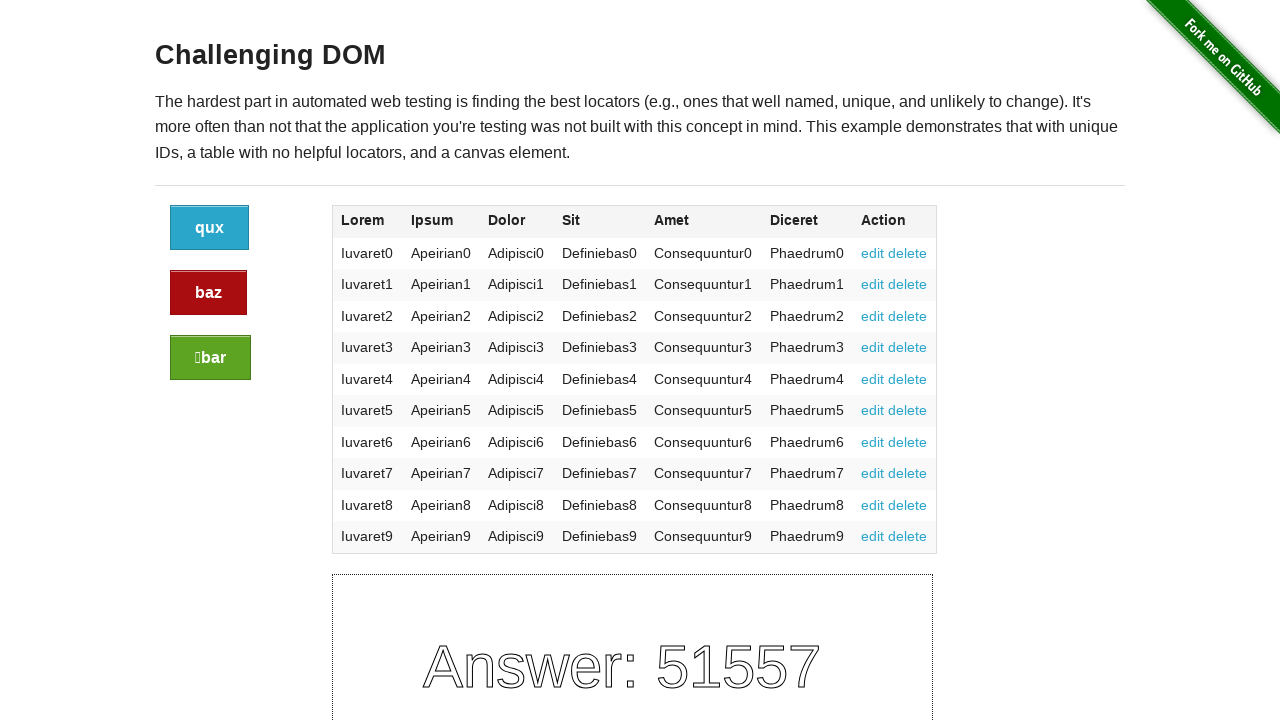

Waited for page heading to load
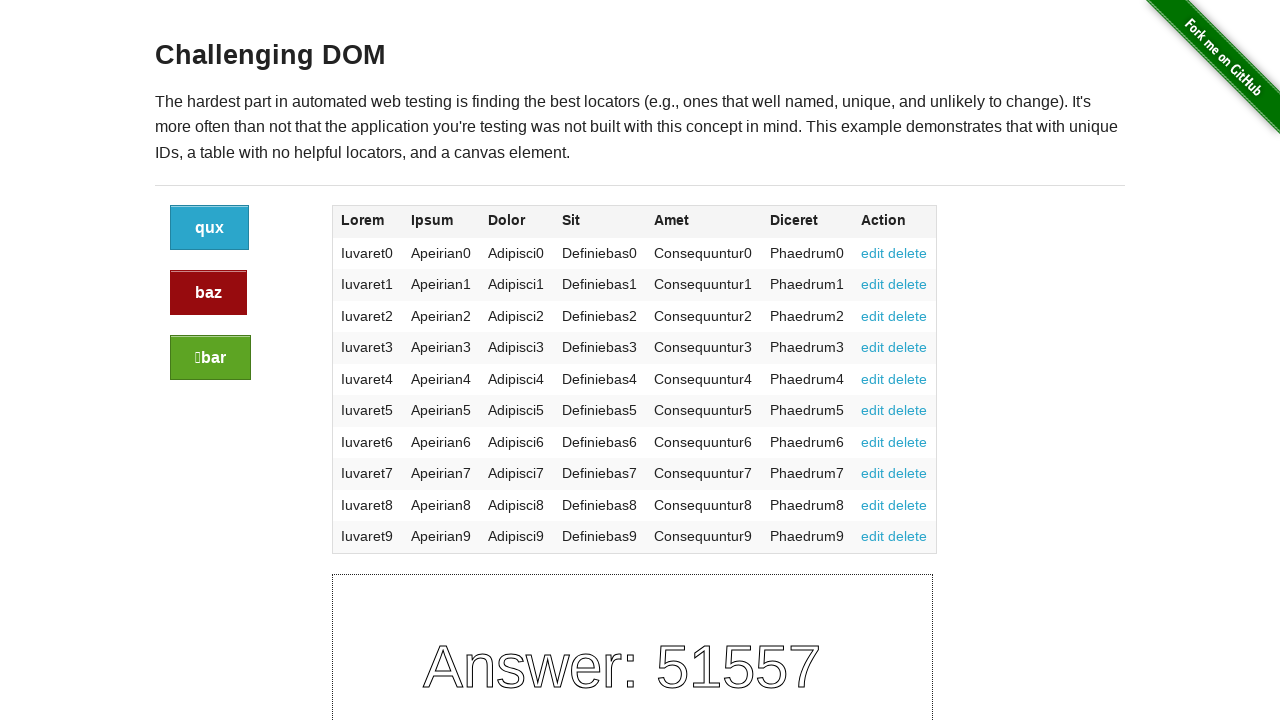

Waited for canvas element to be present
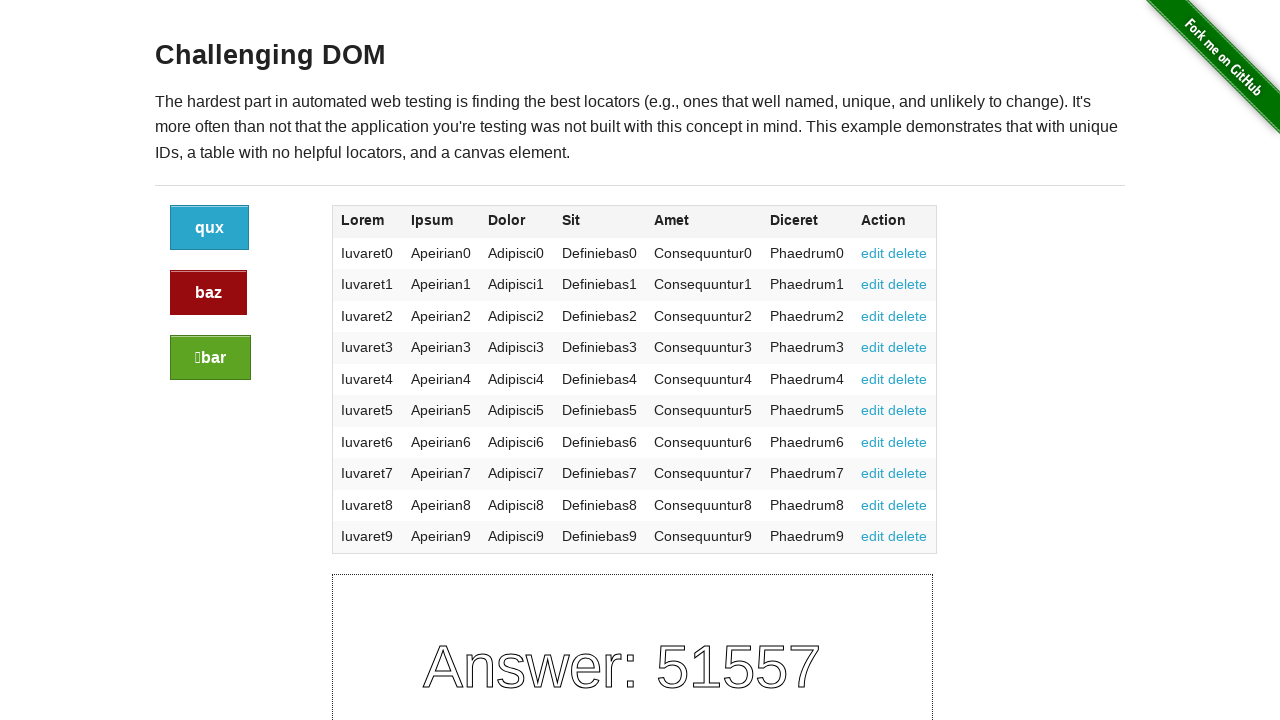

Verified canvas element is visible
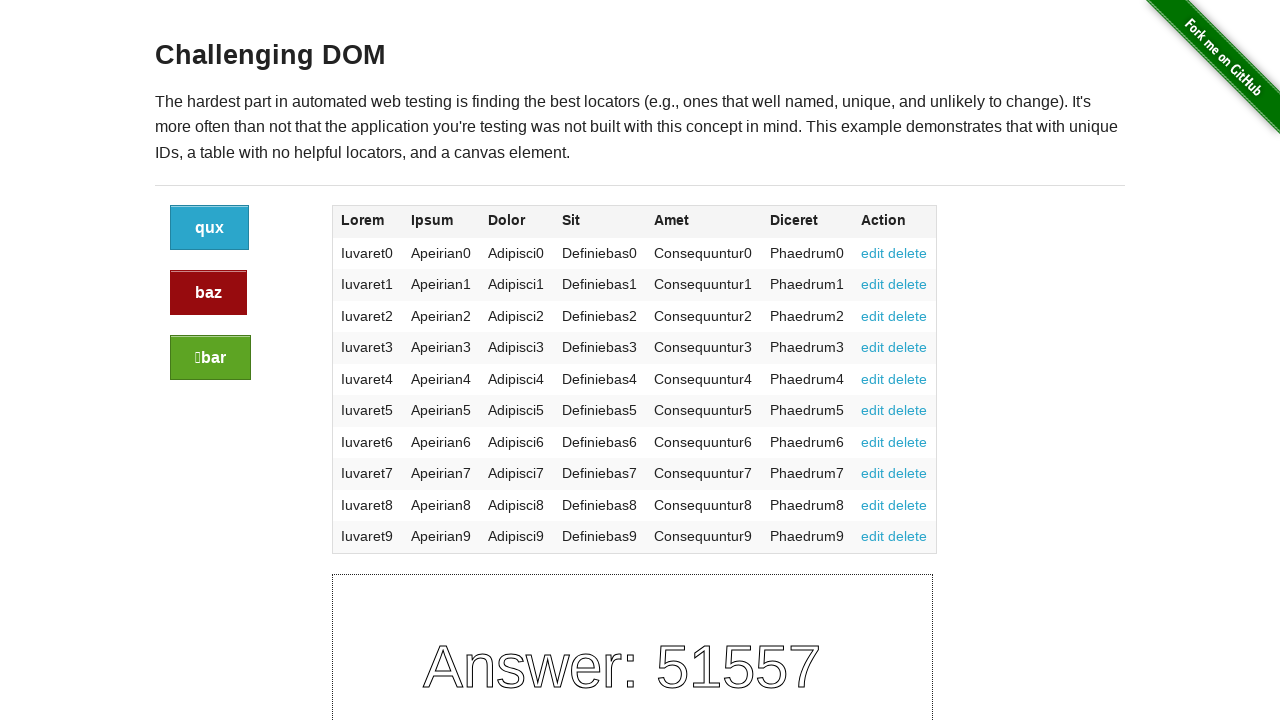

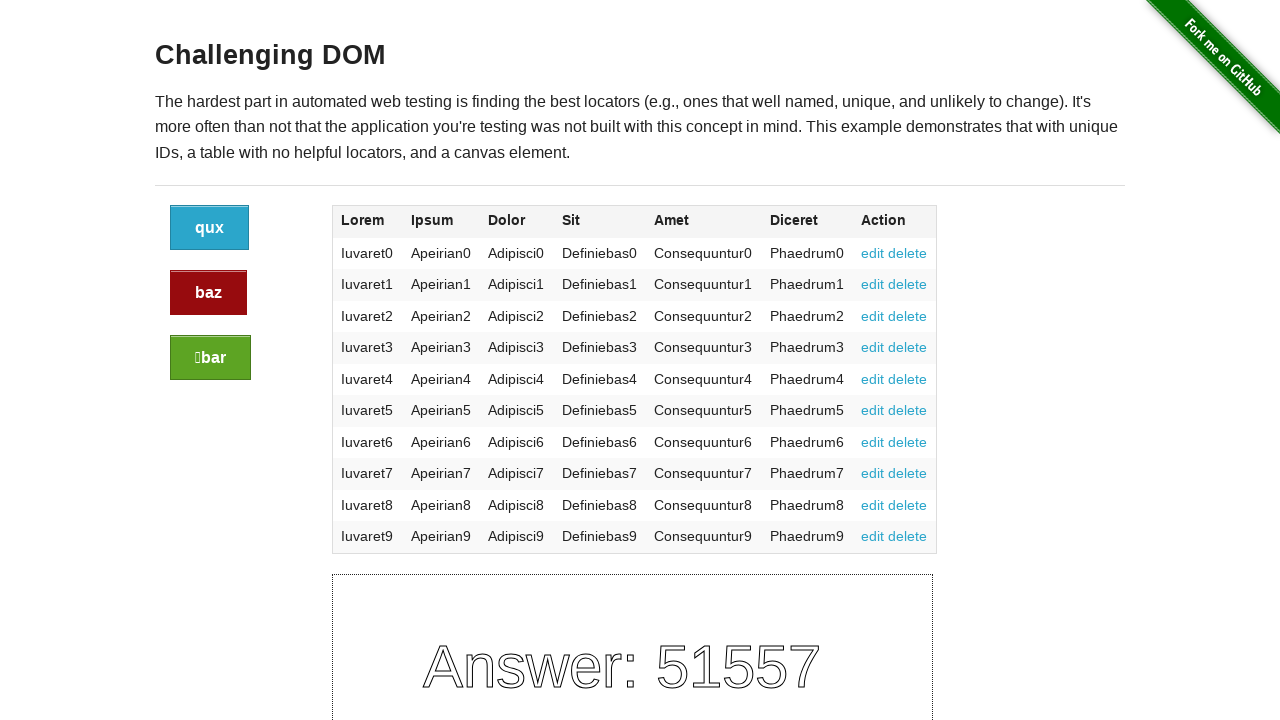